Tests basic JavaScript alert handling by clicking a button that triggers an alert and accepting it

Starting URL: https://demoqa.com/alerts

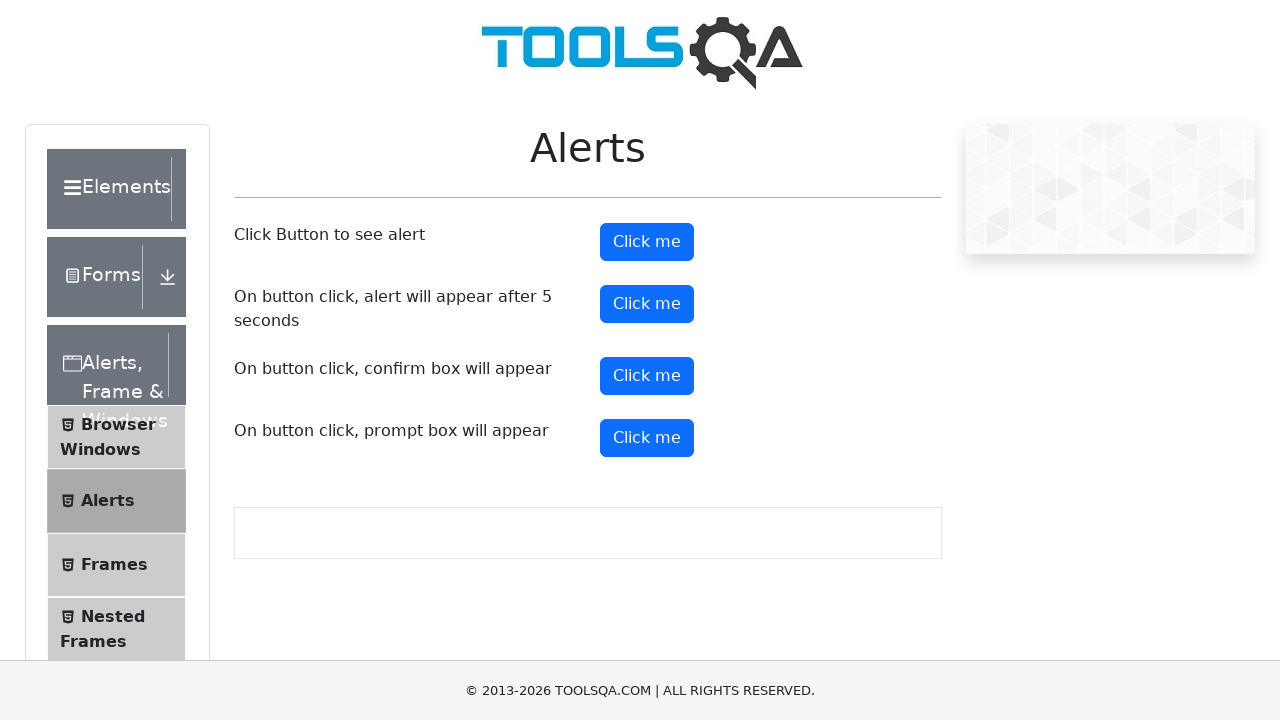

Clicked alert button to trigger JavaScript alert at (647, 242) on #alertButton
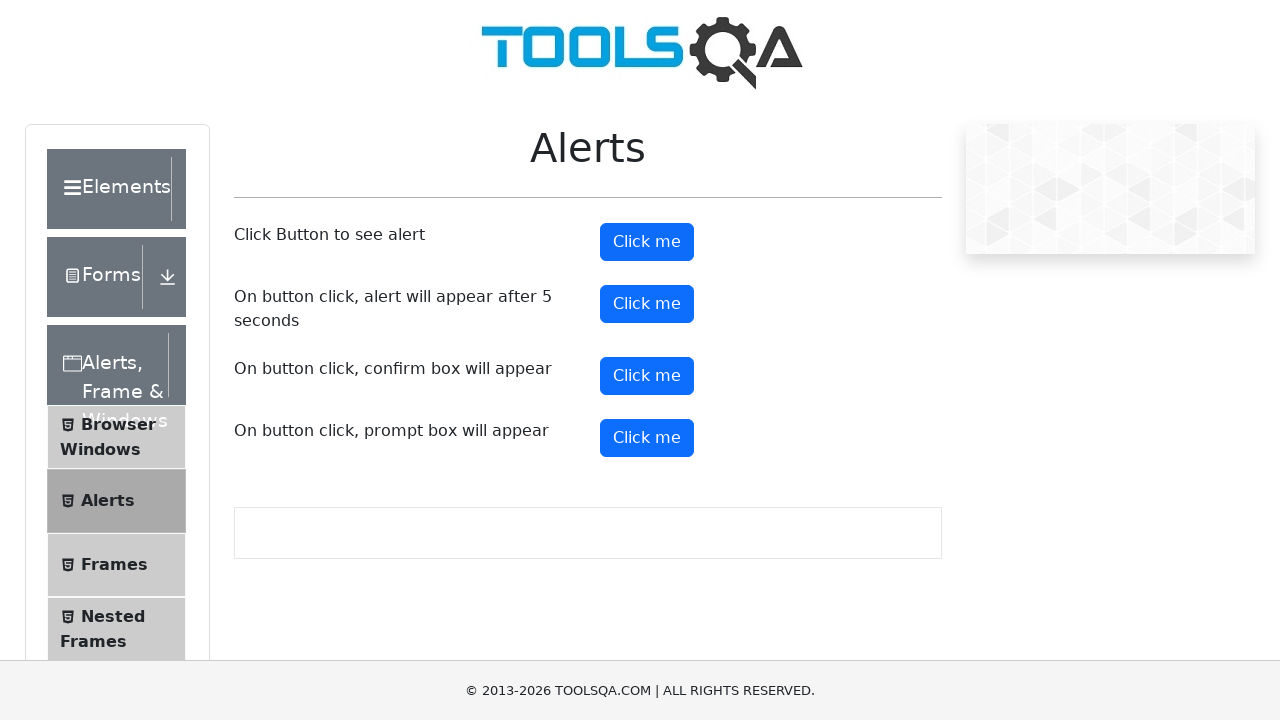

Set up dialog handler to accept alerts
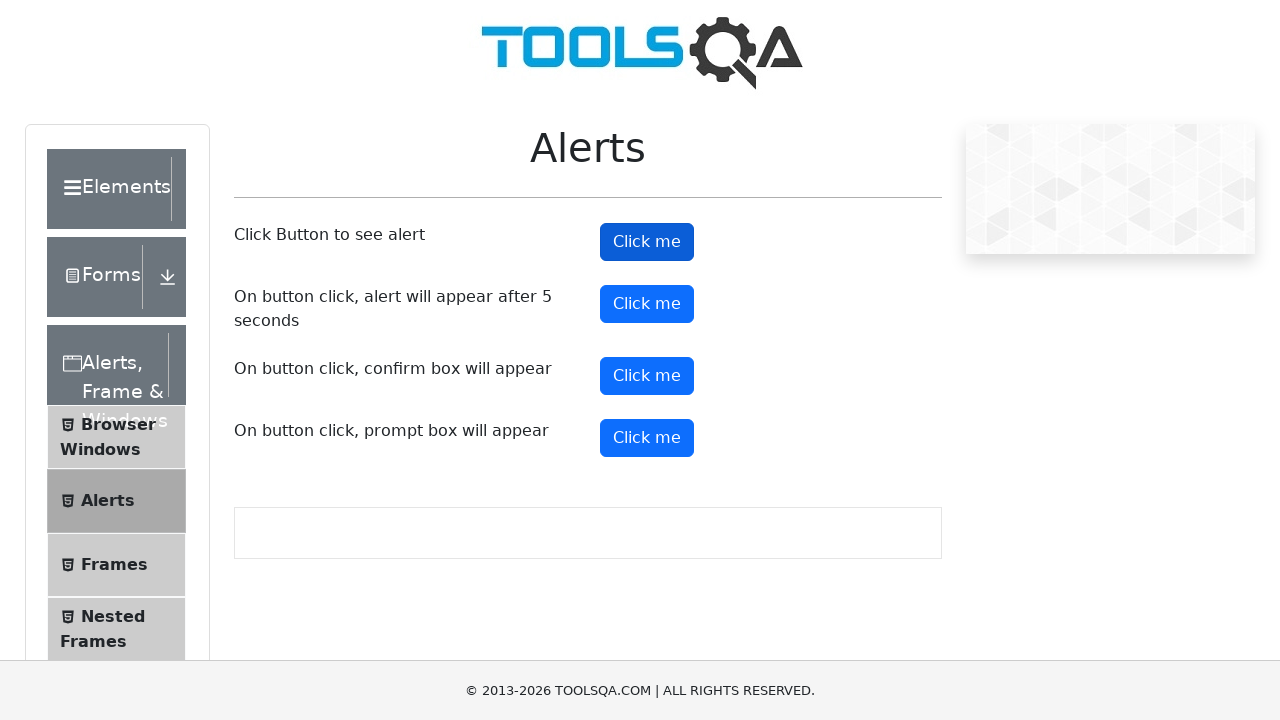

Waited for alert to appear and be handled
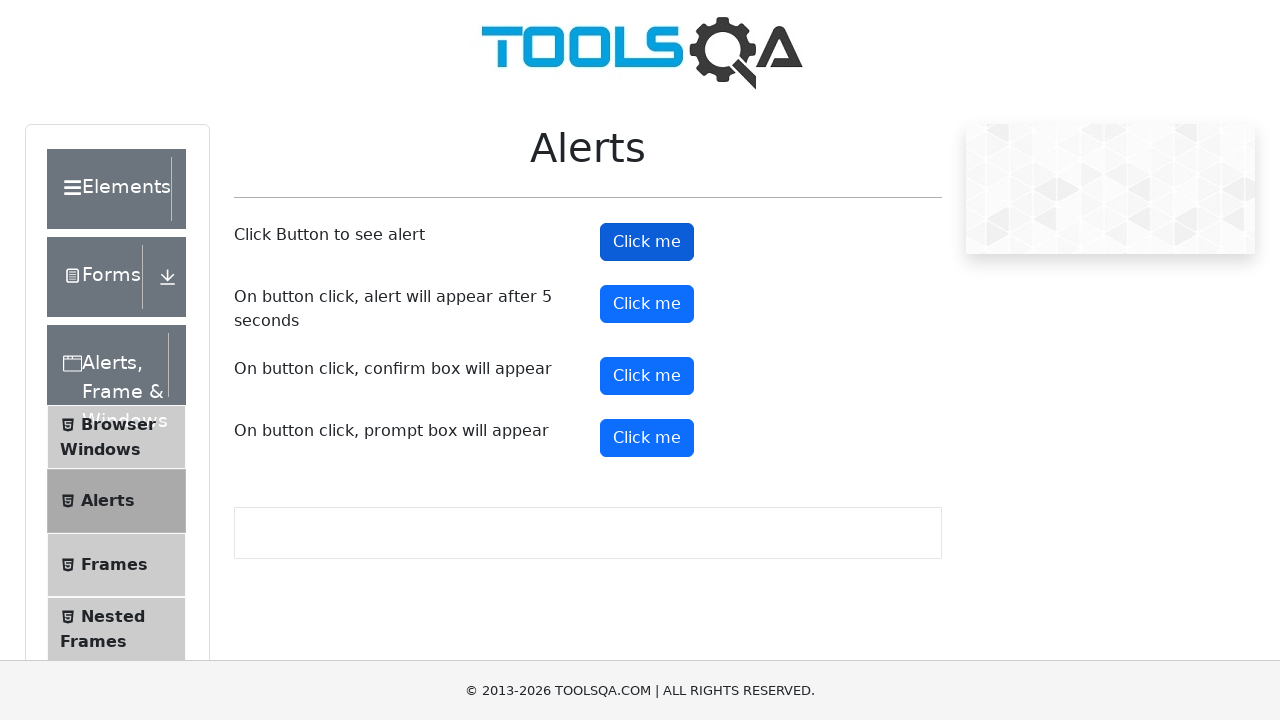

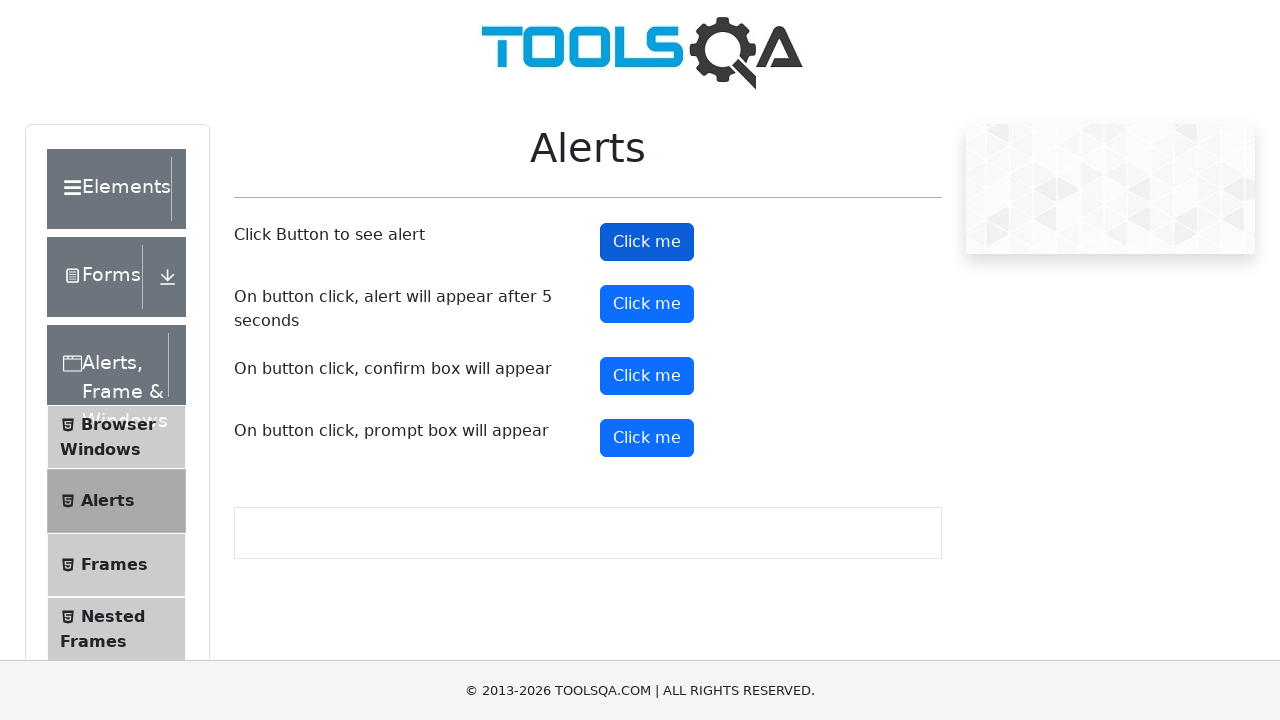